Tests a registry search form by selecting a value from a dropdown (djelatnost/activity type) and clicking the search button

Starting URL: https://www.pkzedo.ba/ba/registar.php

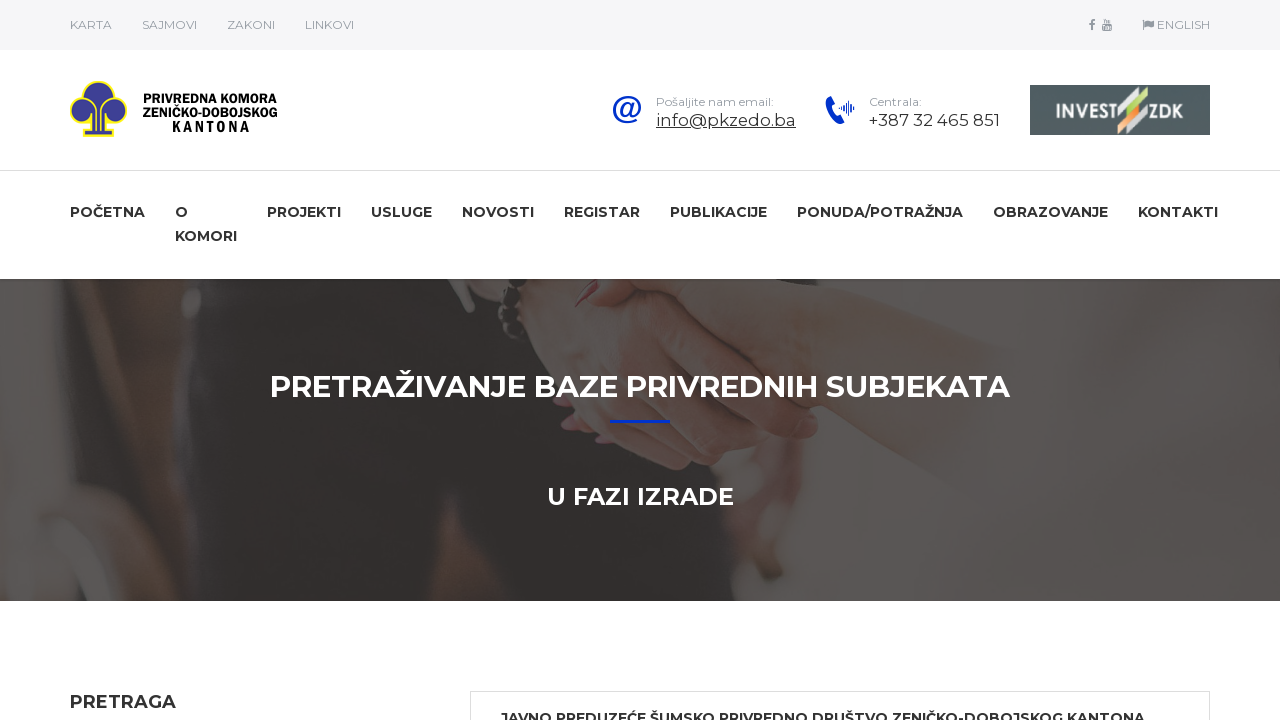

Selected activity type '20' from djelatnost dropdown on select[name='djelatnost']
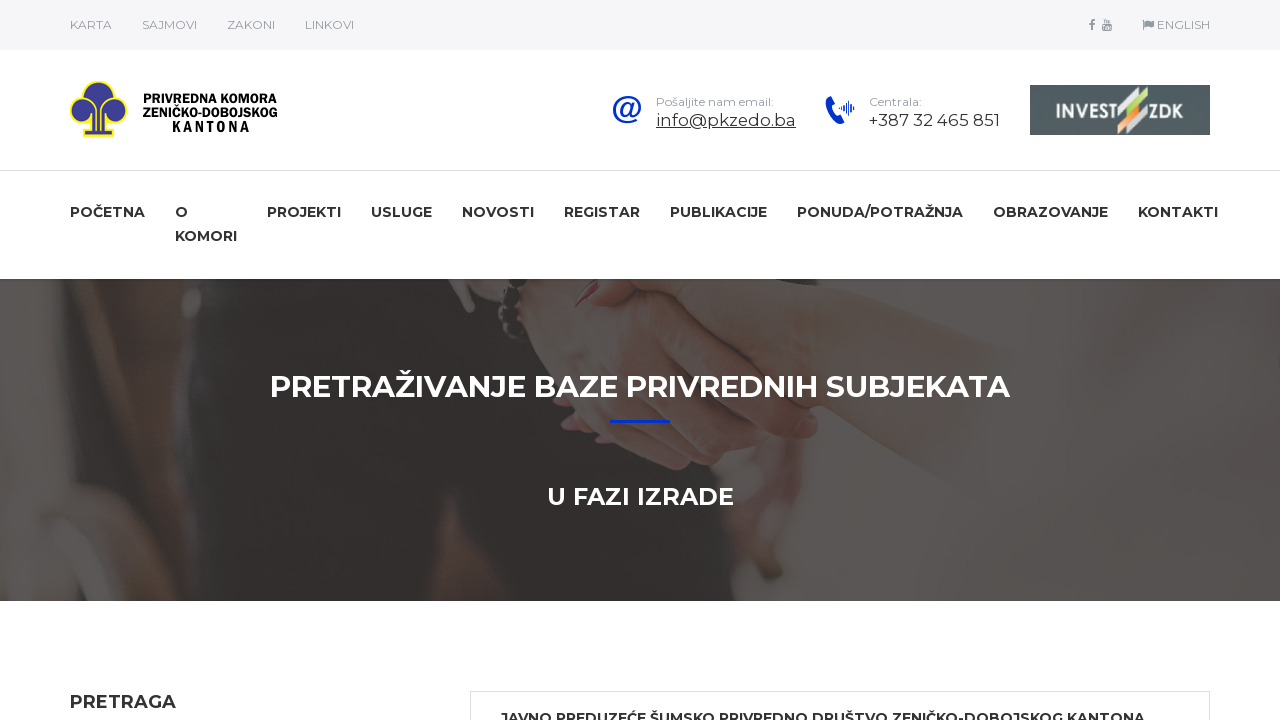

Clicked search button (Pretraga) at (162, 361) on input[value='Pretraga']
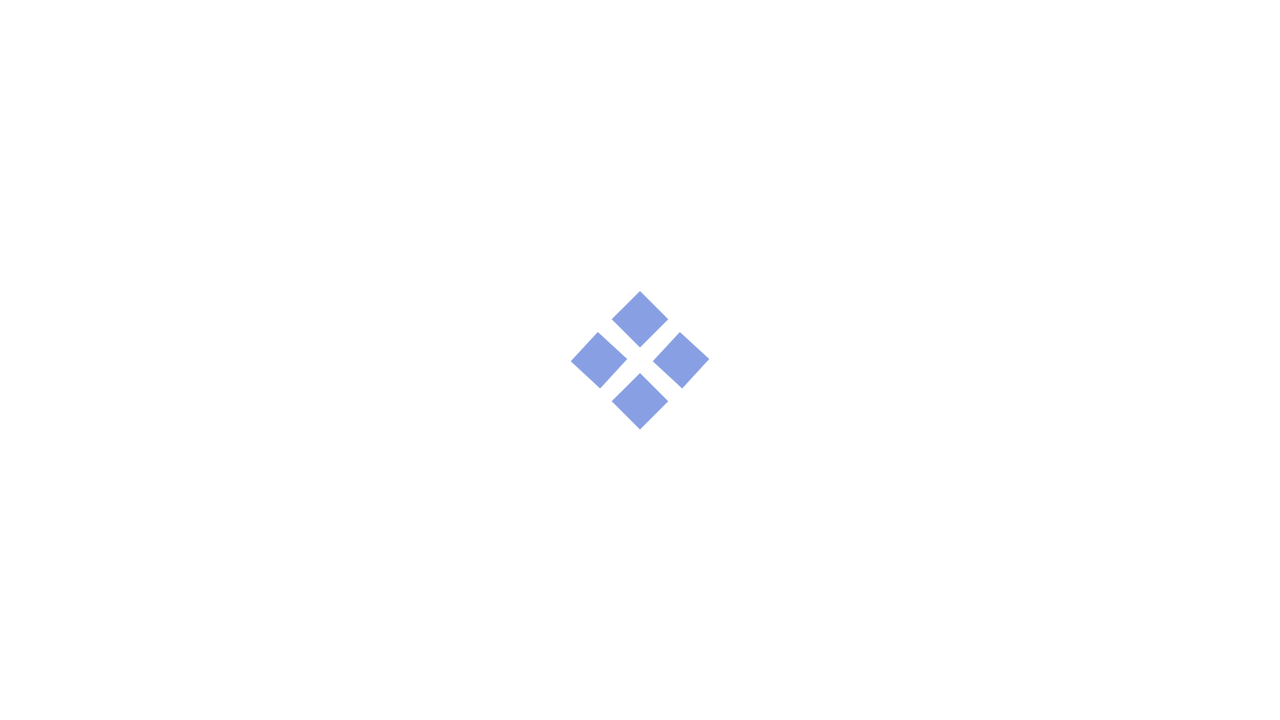

Registry search results loaded
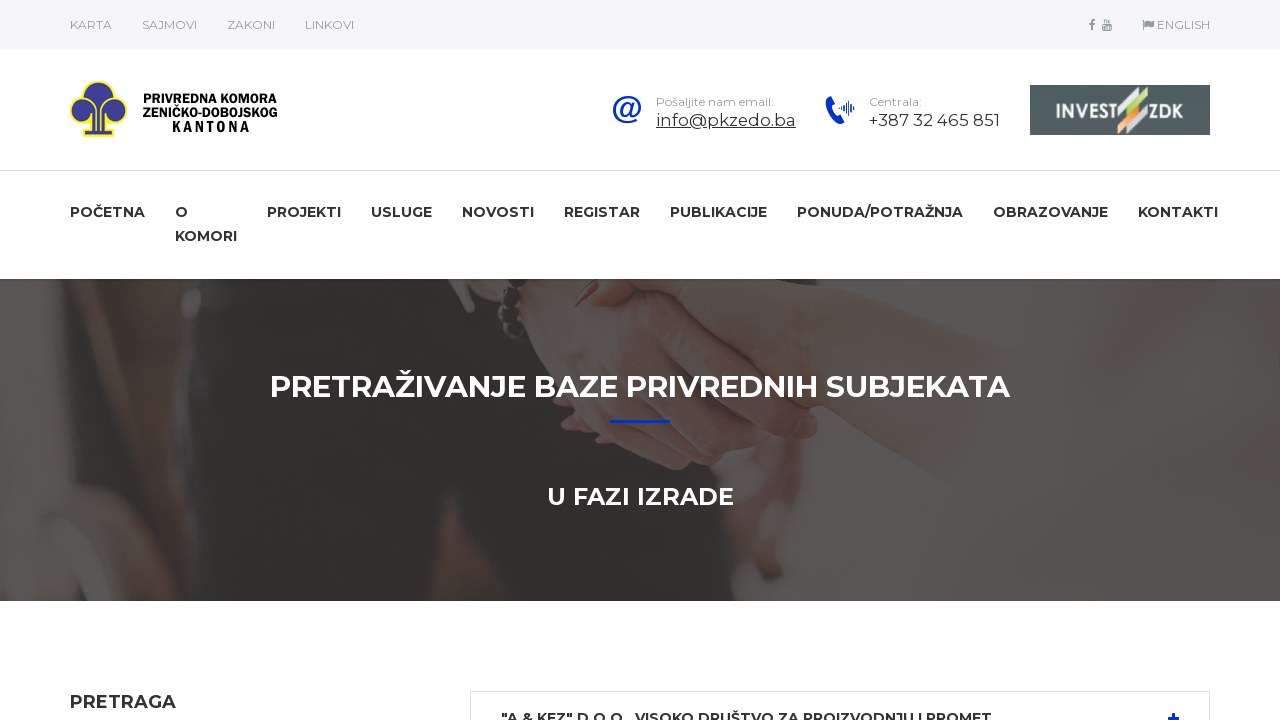

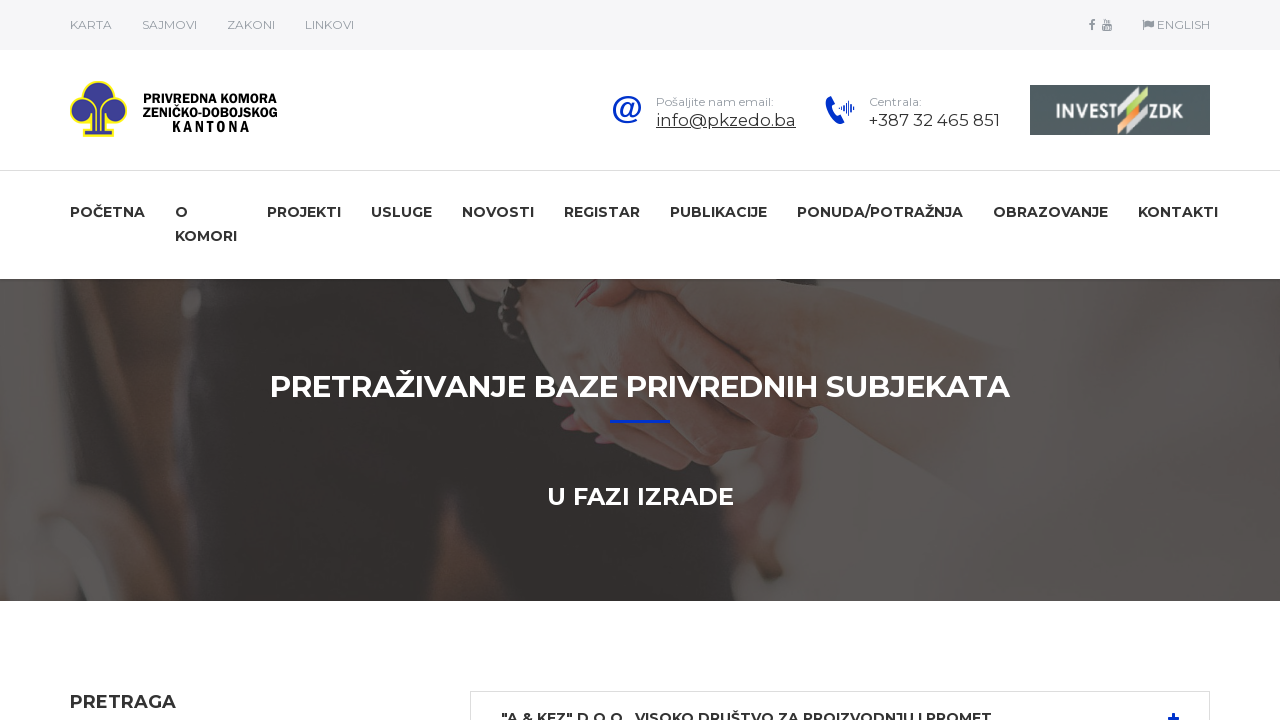